Tests registration form interactions by selecting a radio button and checkbox option

Starting URL: http://demo.automationtesting.in/Register.html

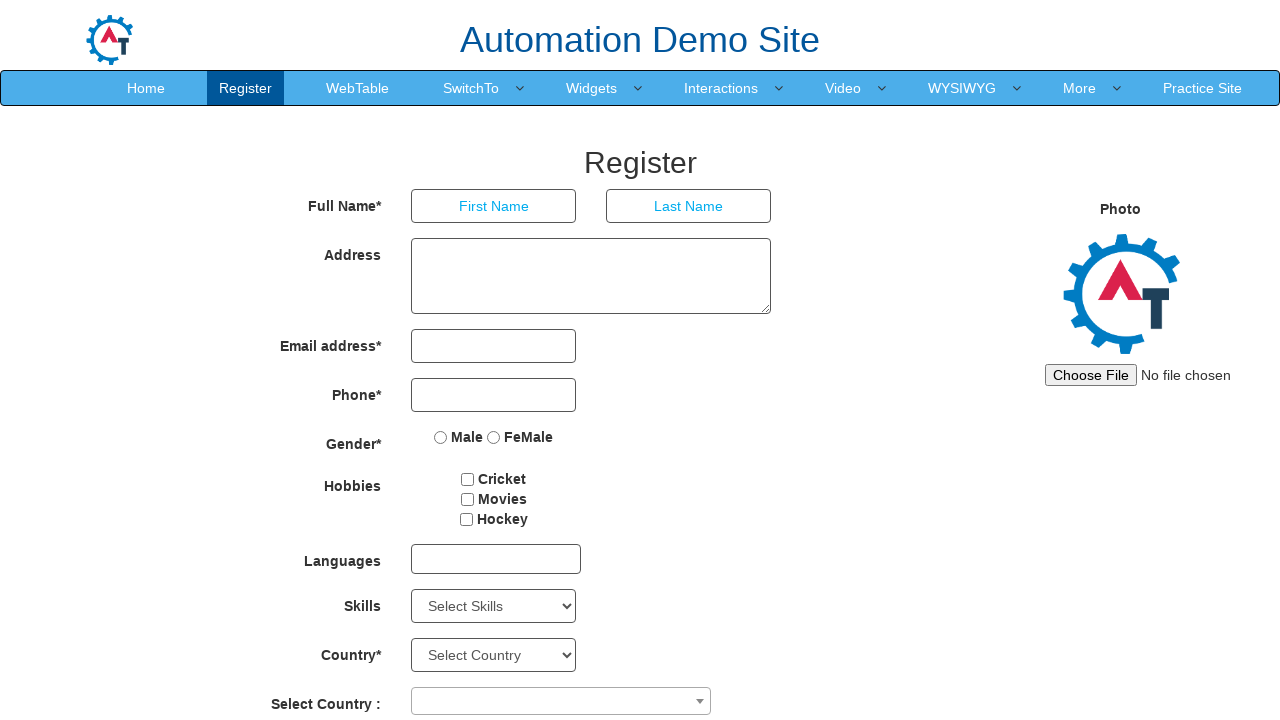

Clicked the second radio button for gender selection at (494, 437) on (//input[@type='radio'])[2]
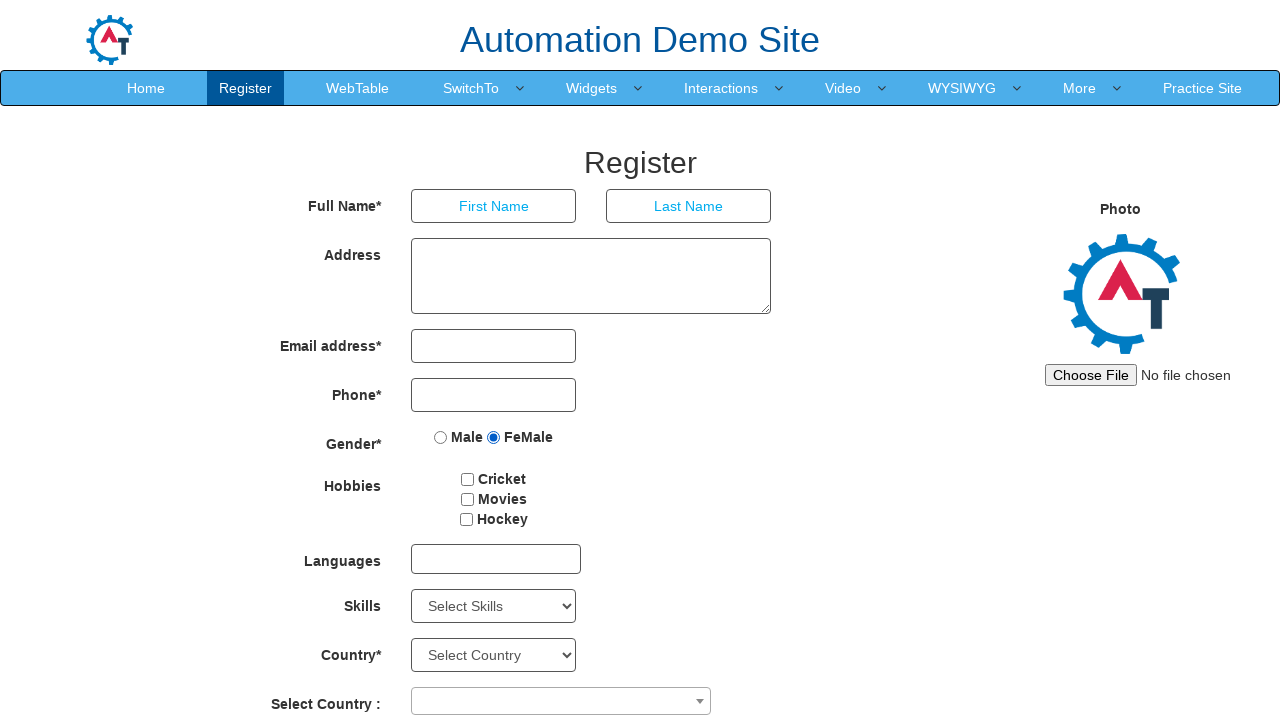

Clicked the third checkbox for hobby or interest selection at (466, 519) on (//input[@type='checkbox'])[3]
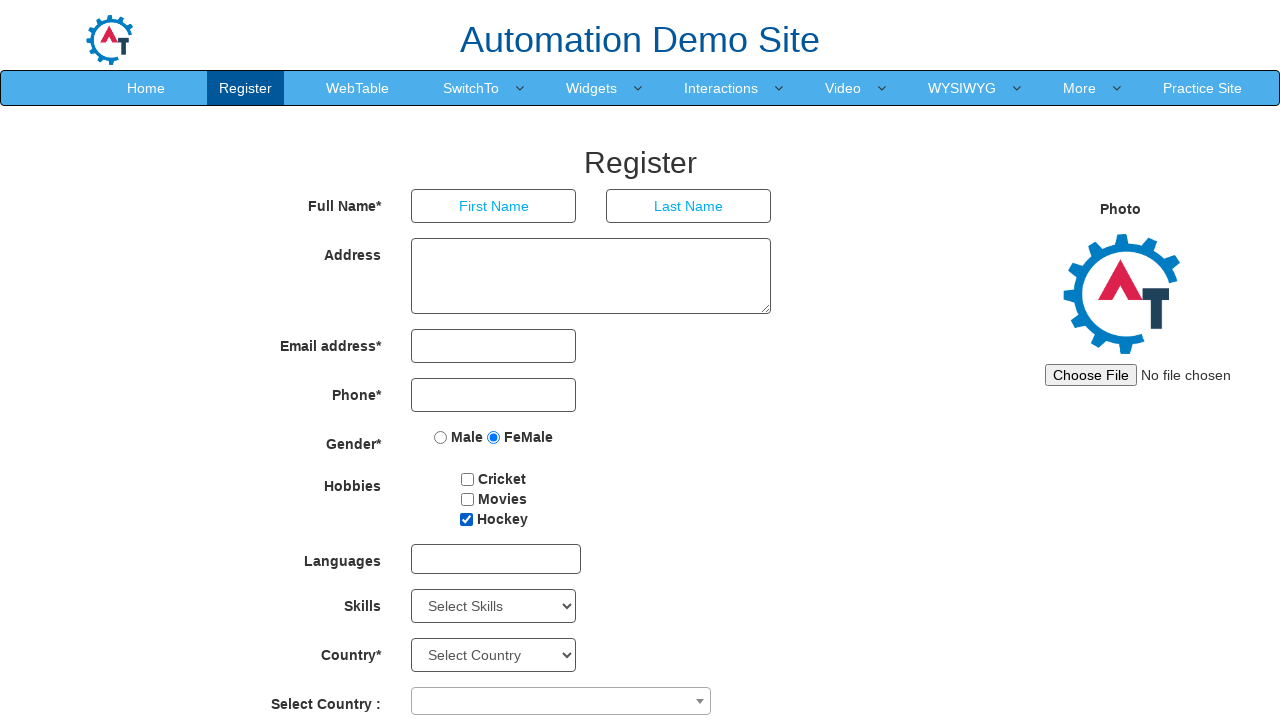

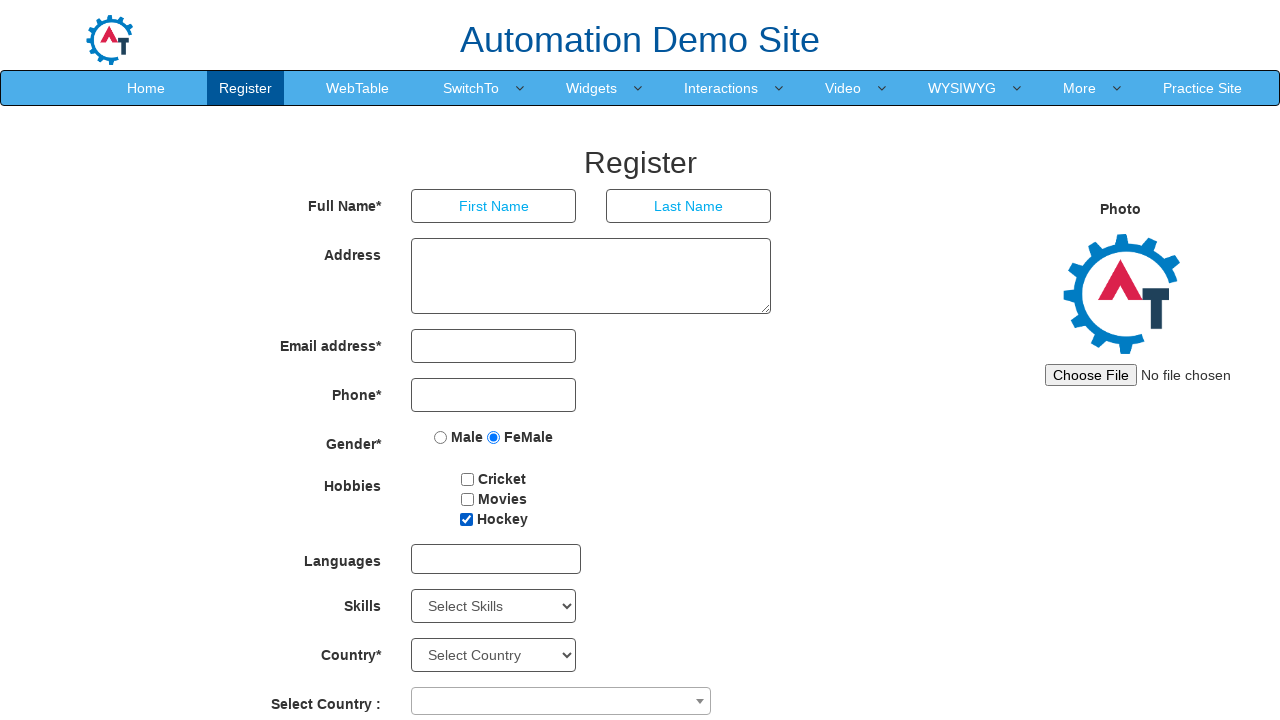